Waits for the compass image to load and verifies it is displayed on the loading images demo page

Starting URL: https://bonigarcia.dev/selenium-webdriver-java/loading-images.html

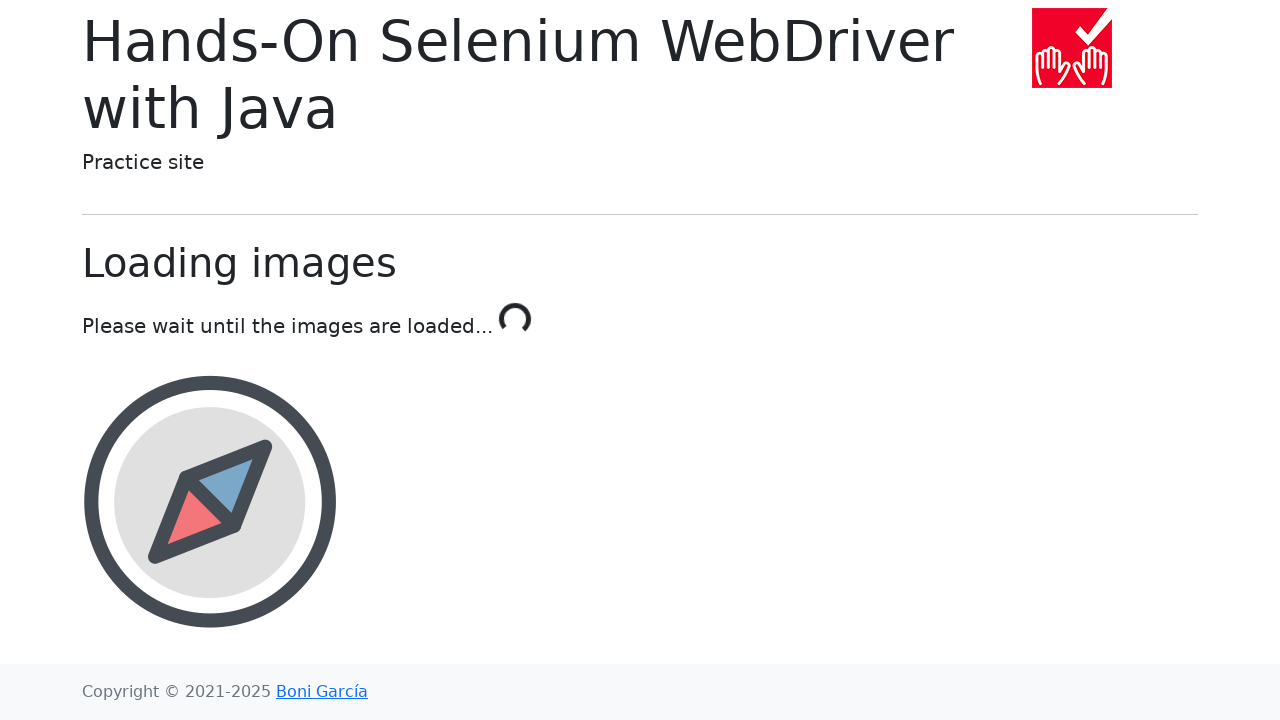

Navigated to loading images demo page
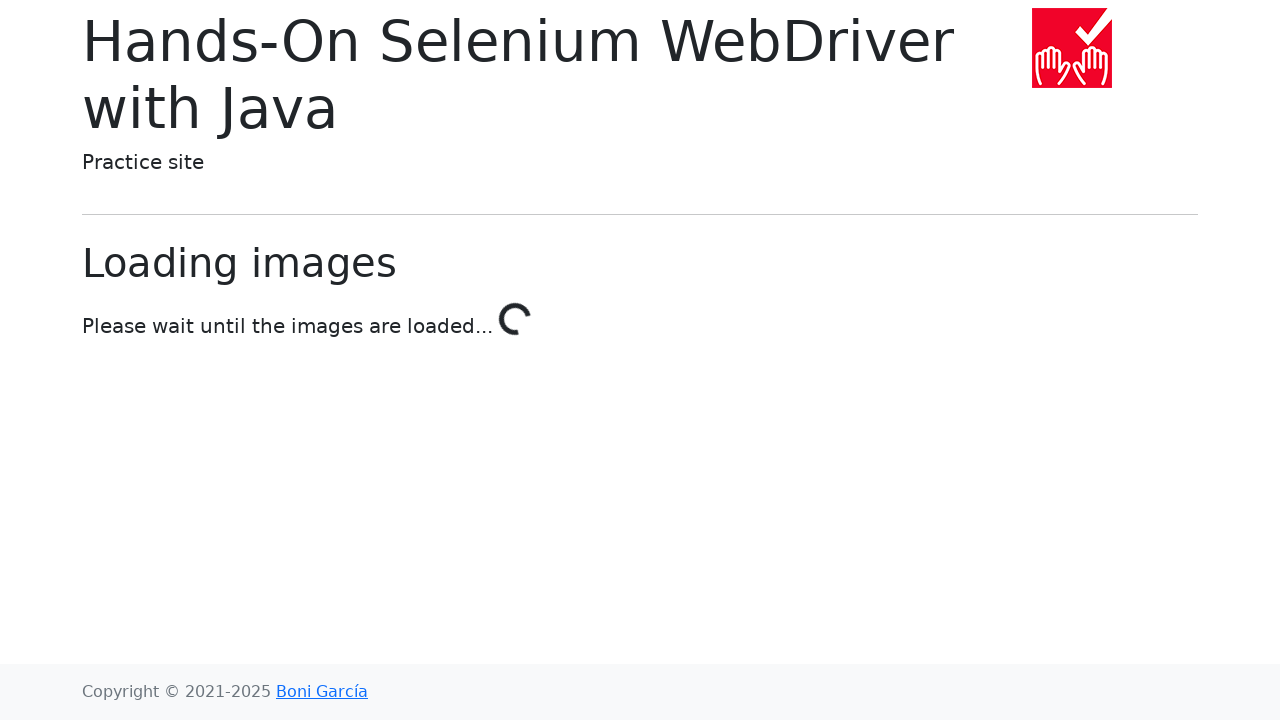

Compass image loaded and became visible
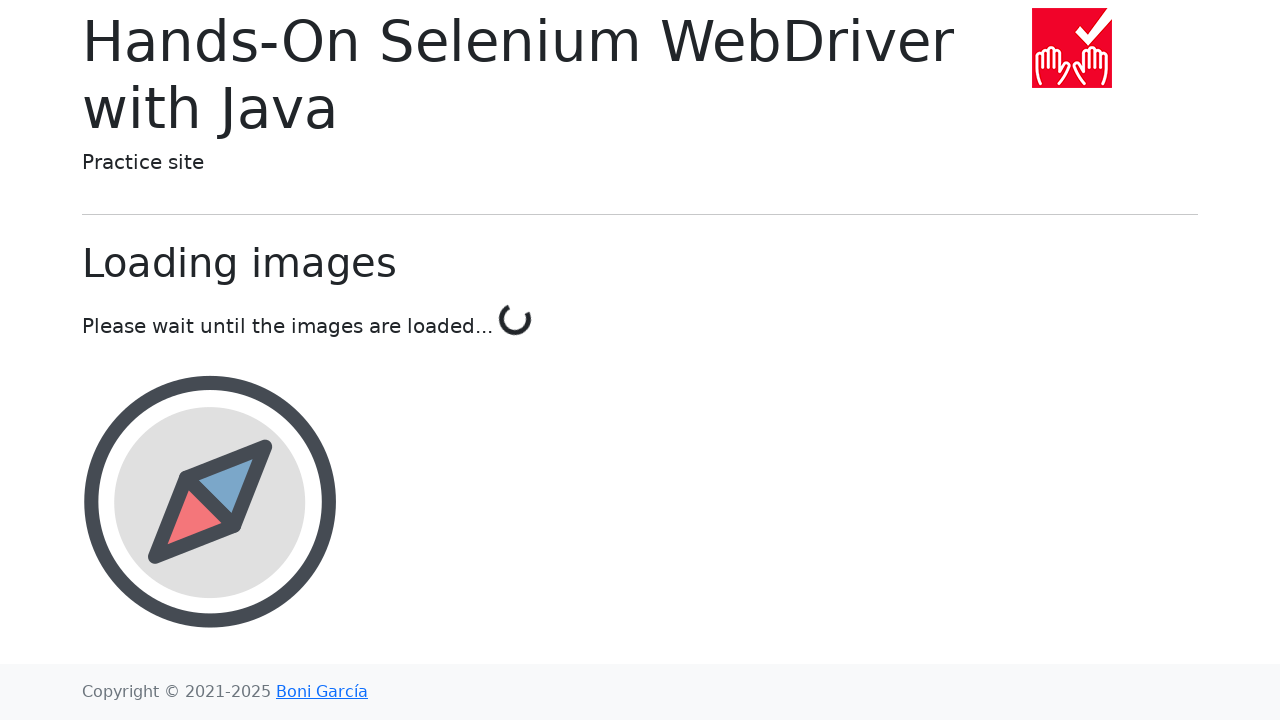

Verified compass image is displayed on page
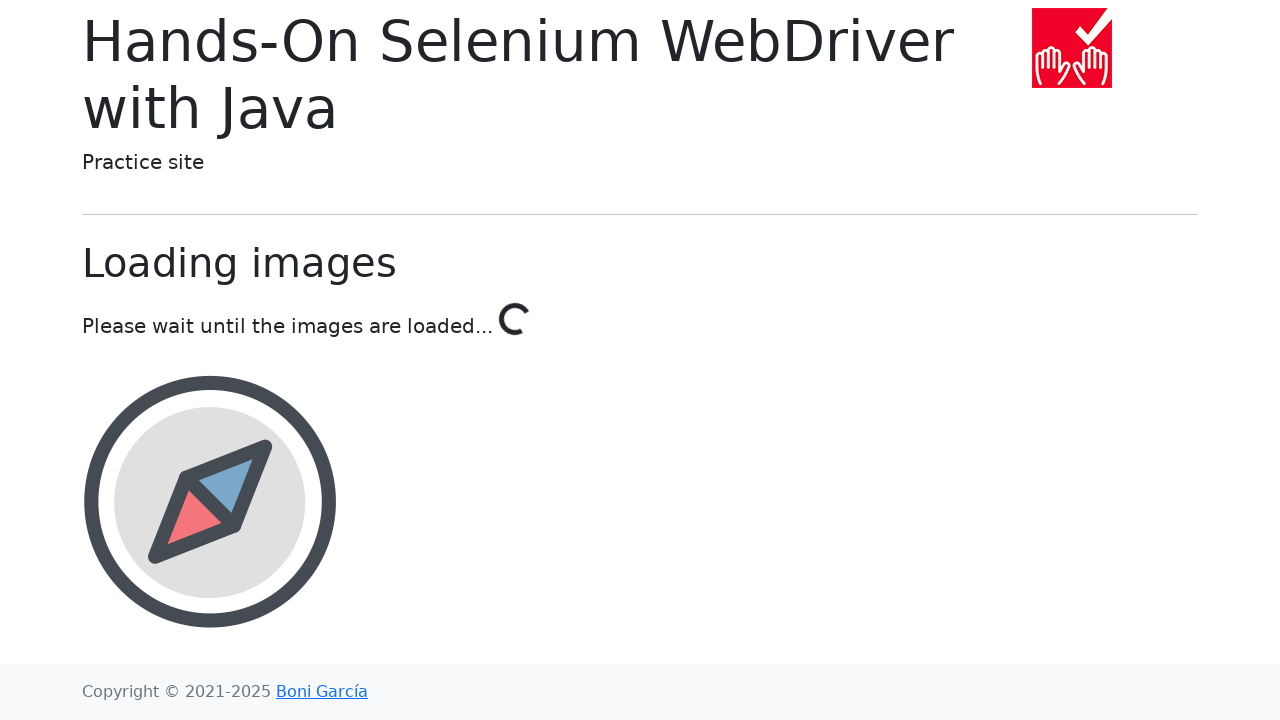

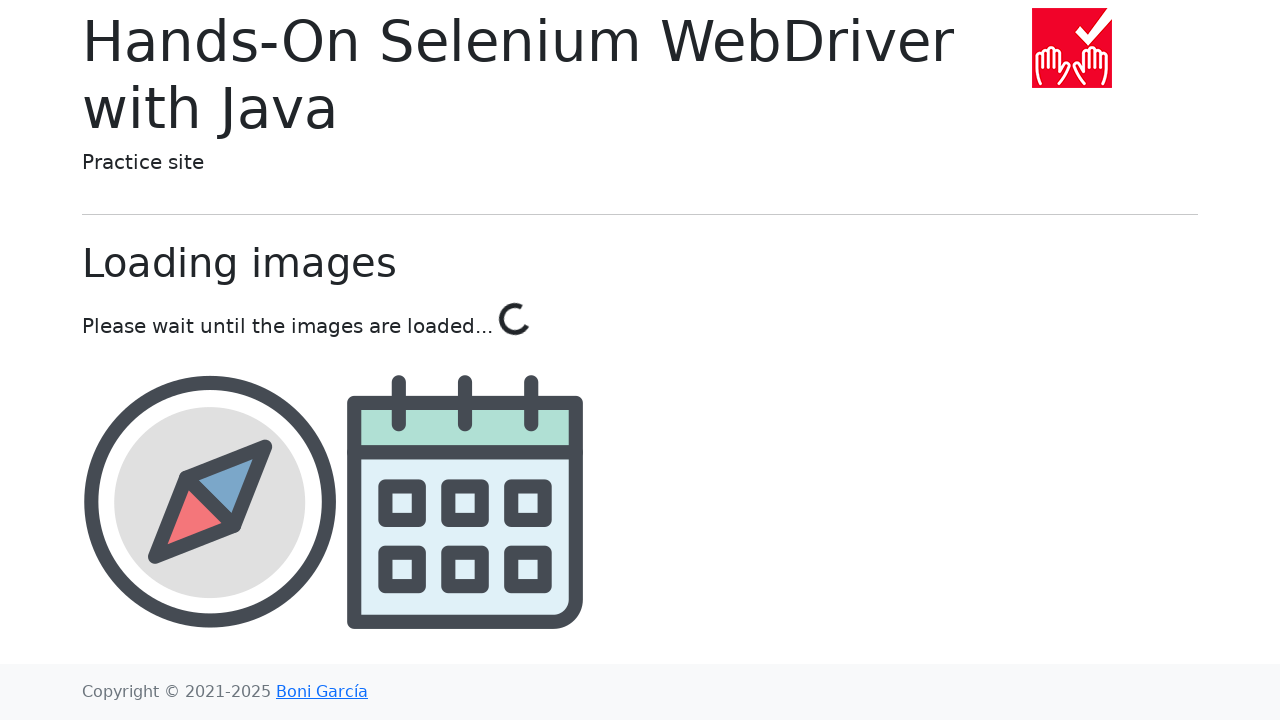